Tests fluent wait functionality by clicking a resend button and waiting for messages to appear in a list

Starting URL: https://eviltester.github.io/supportclasses/#2000

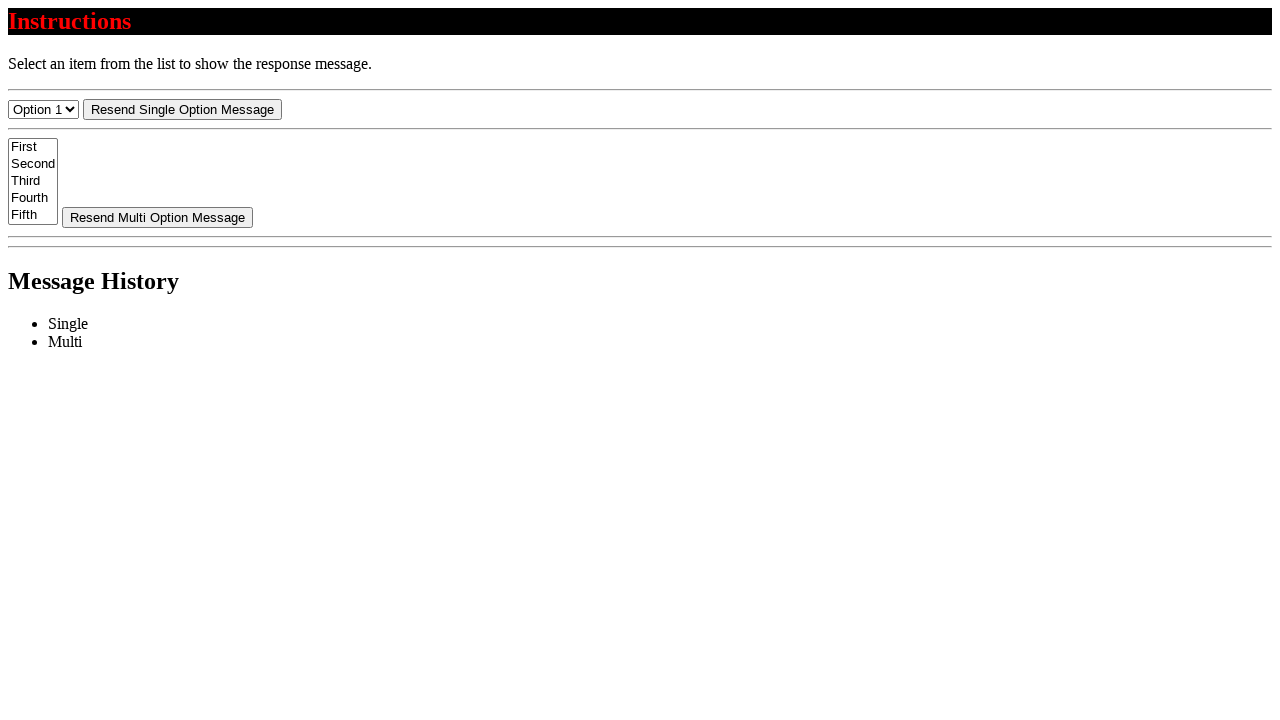

Clicked resend button to trigger message loading at (182, 109) on #resend-select
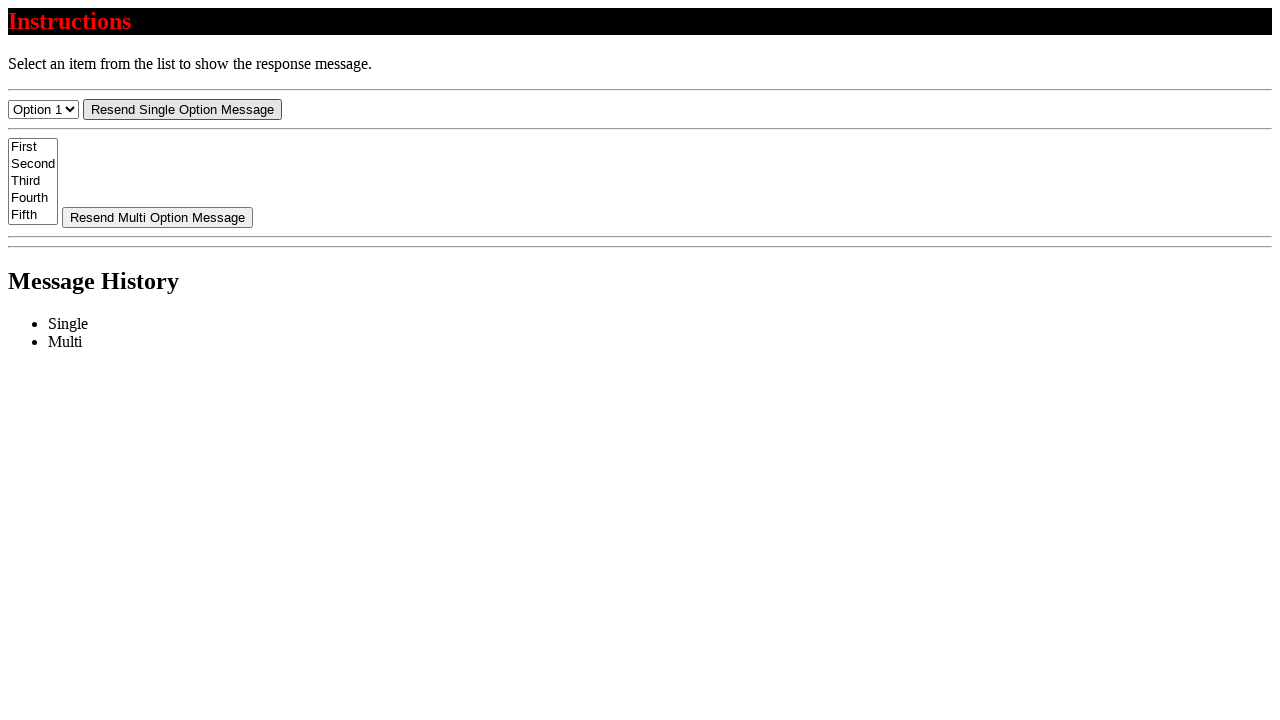

Waited for messages to appear in single-list (timeout: 10s)
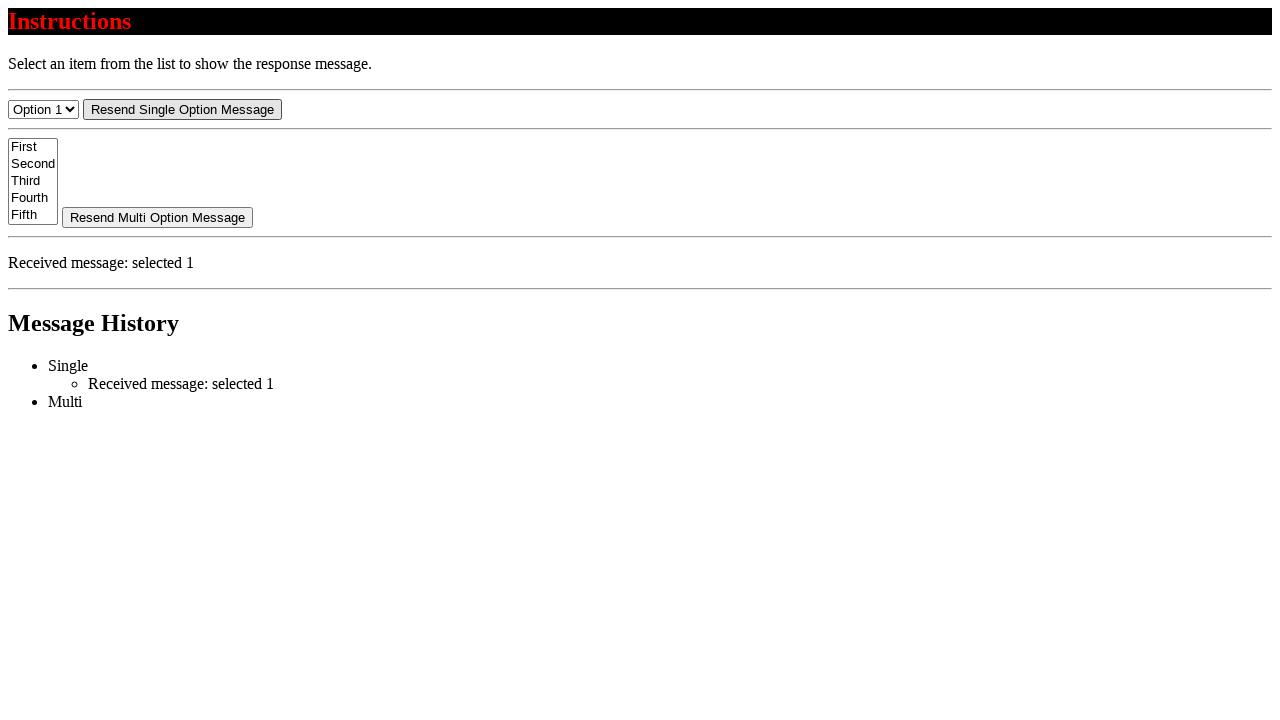

Located first message element in list
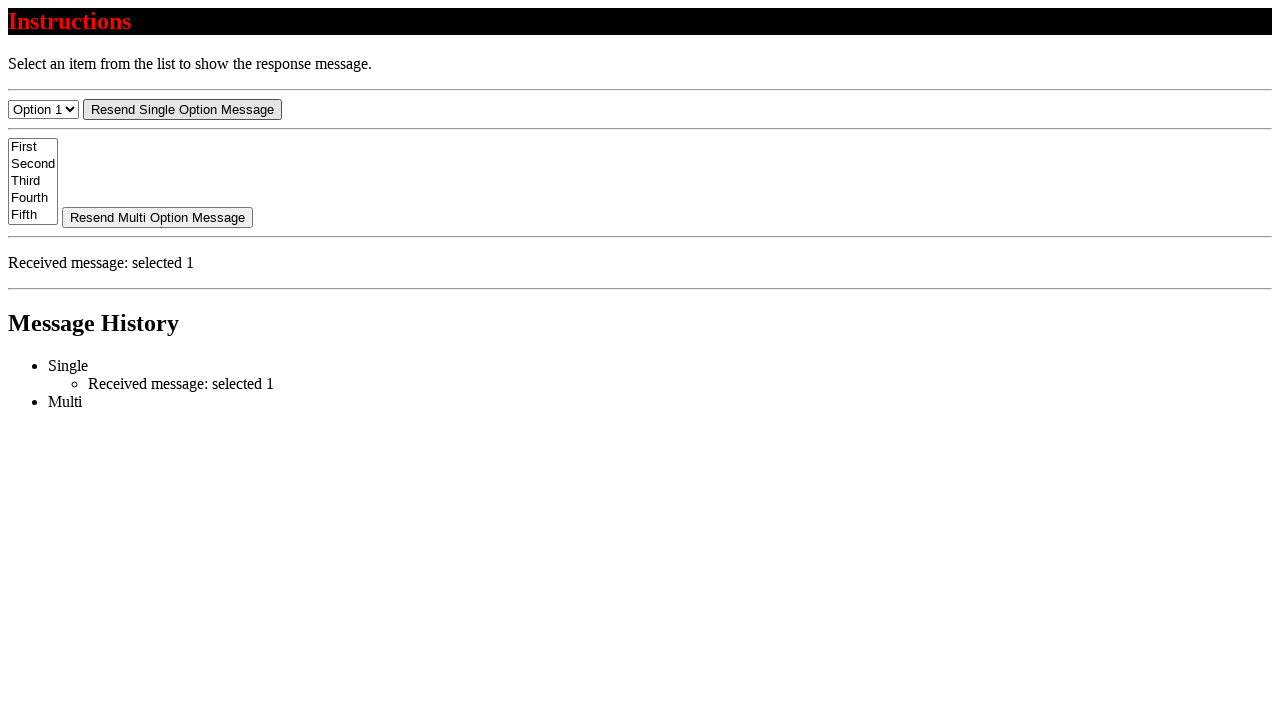

Verified first message contains 'Received message' text
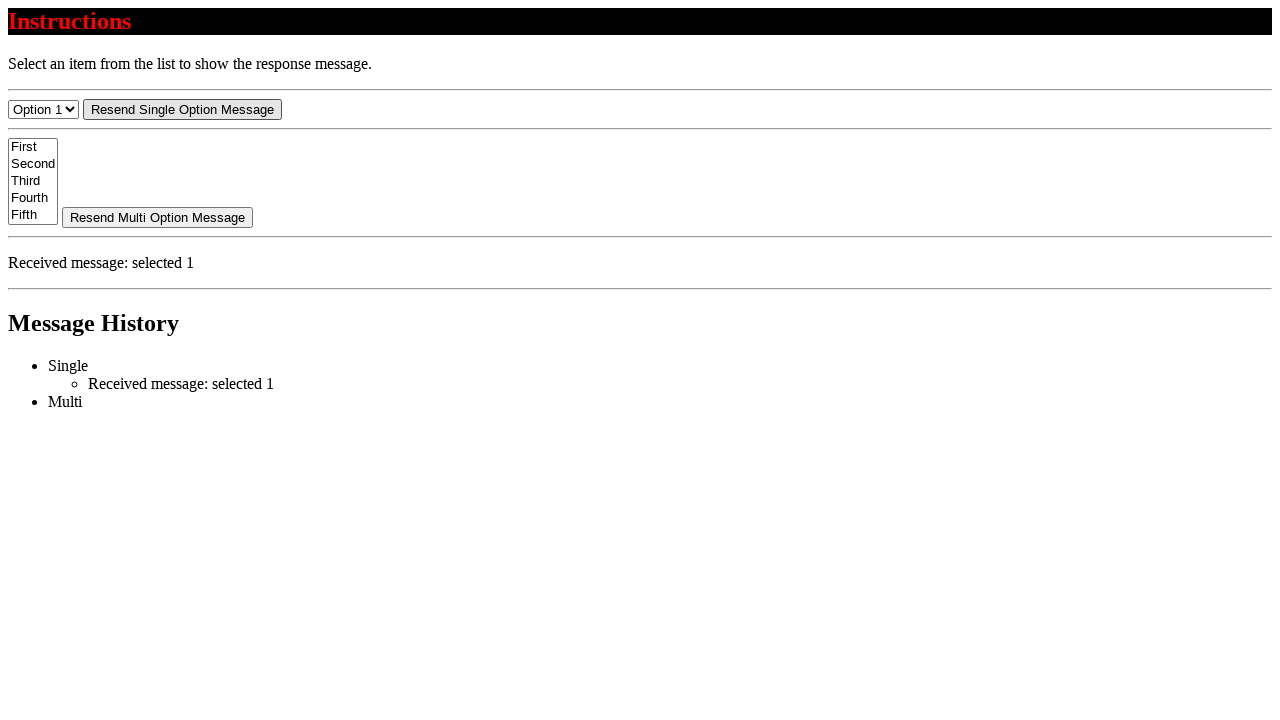

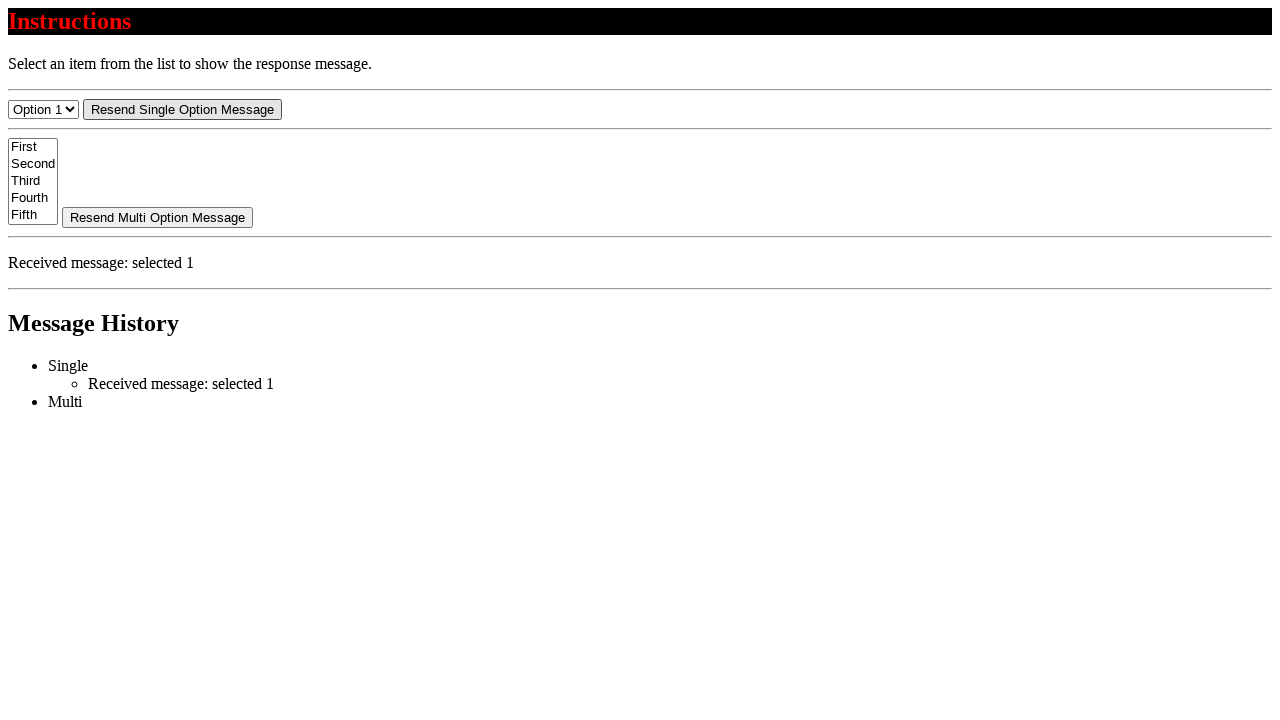